Verifies that an anchor element with id 'topo' exists

Starting URL: https://www.iffarroupilha.edu.br/

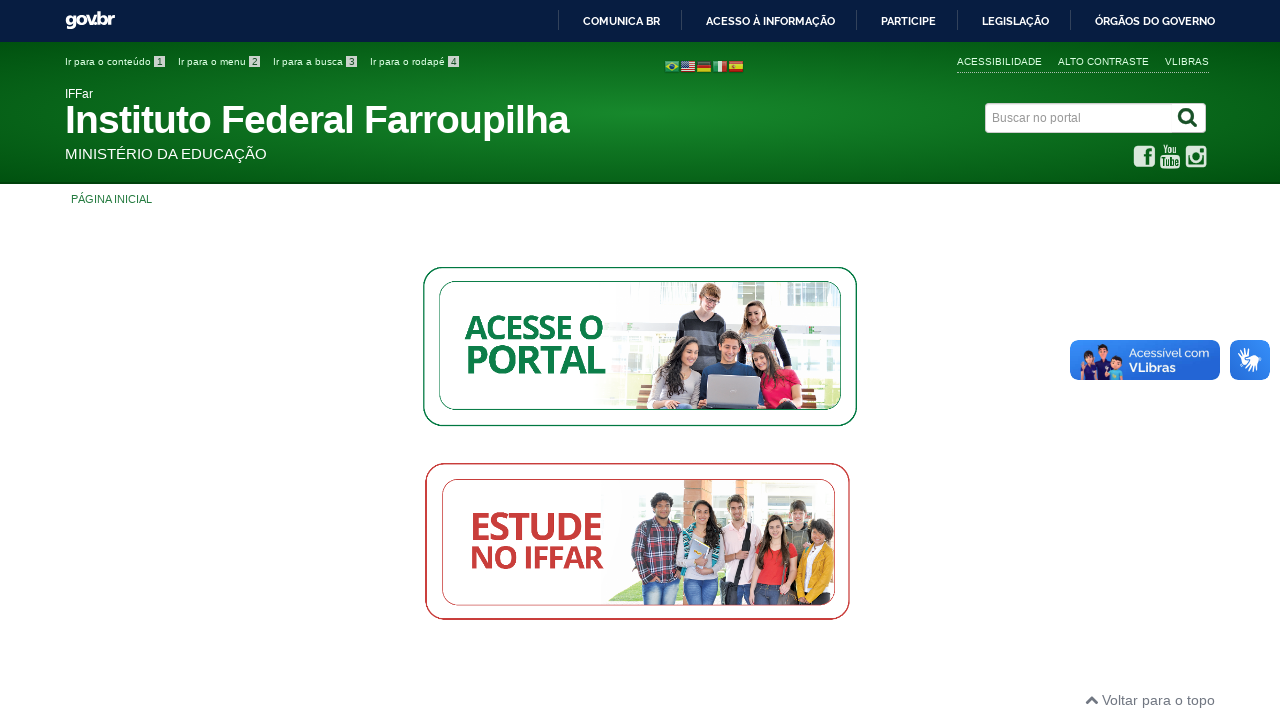

Located anchor element with id 'topo'
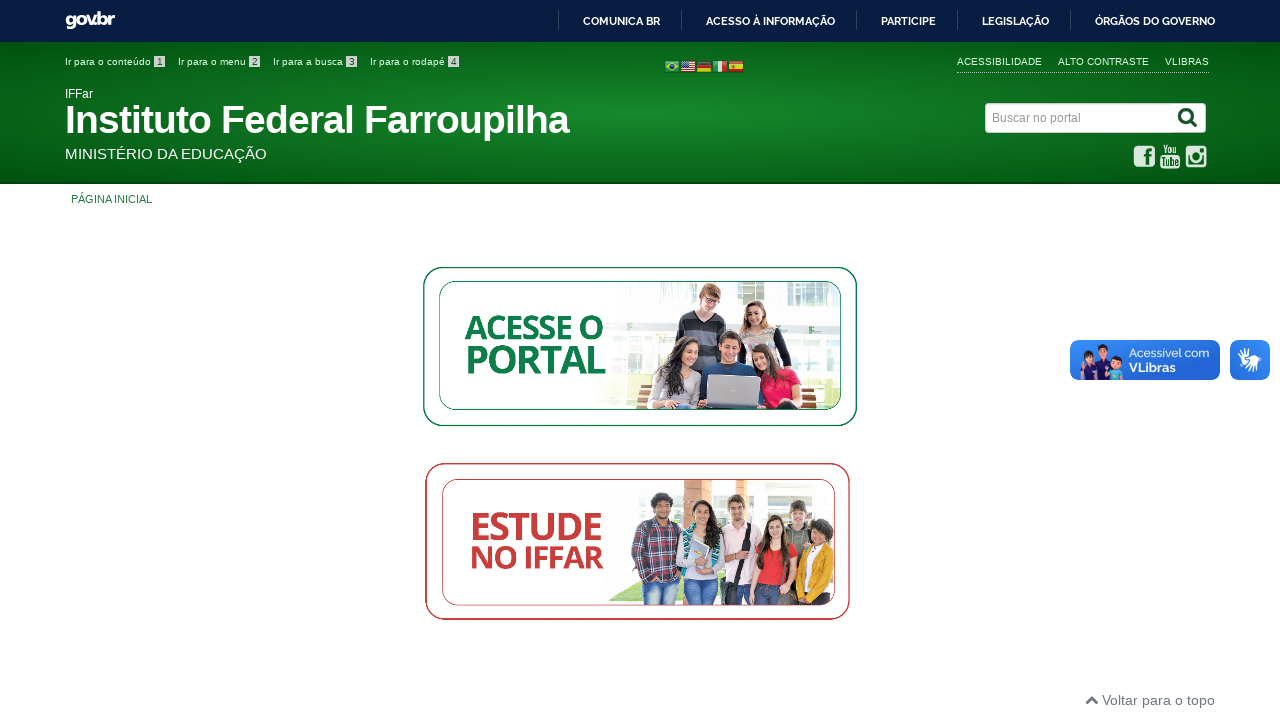

Verified anchor element id attribute equals 'topo'
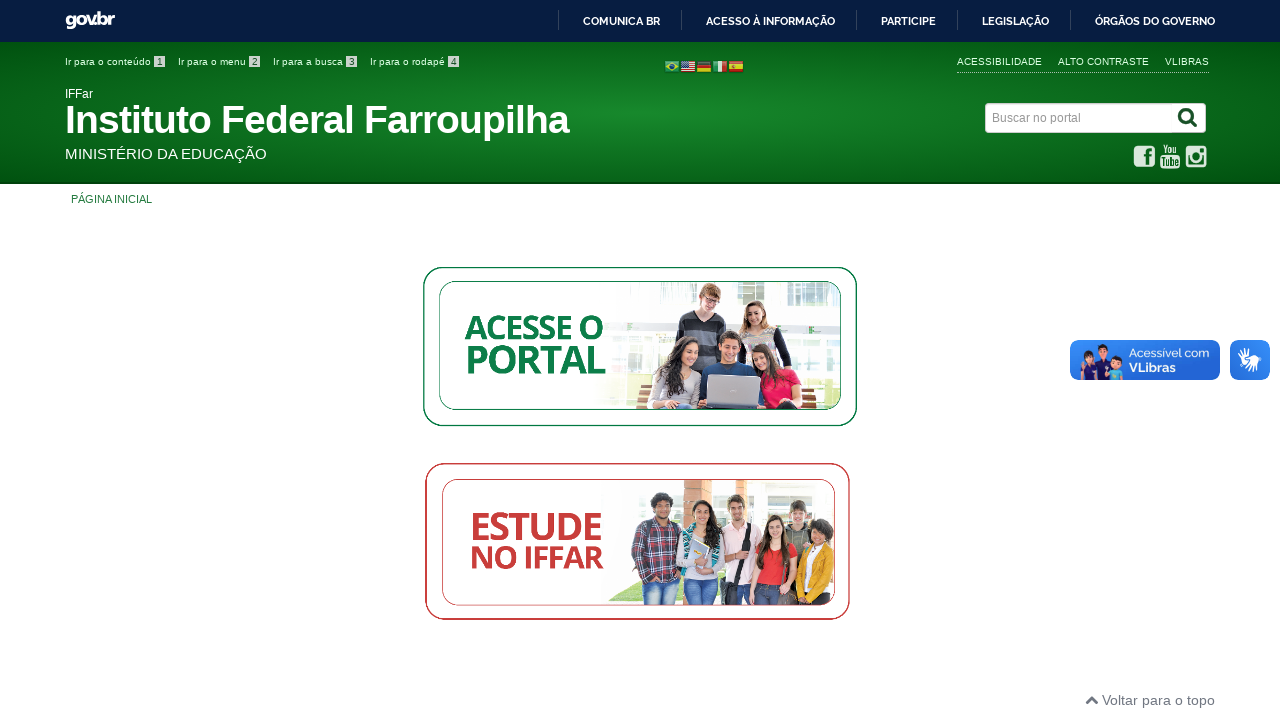

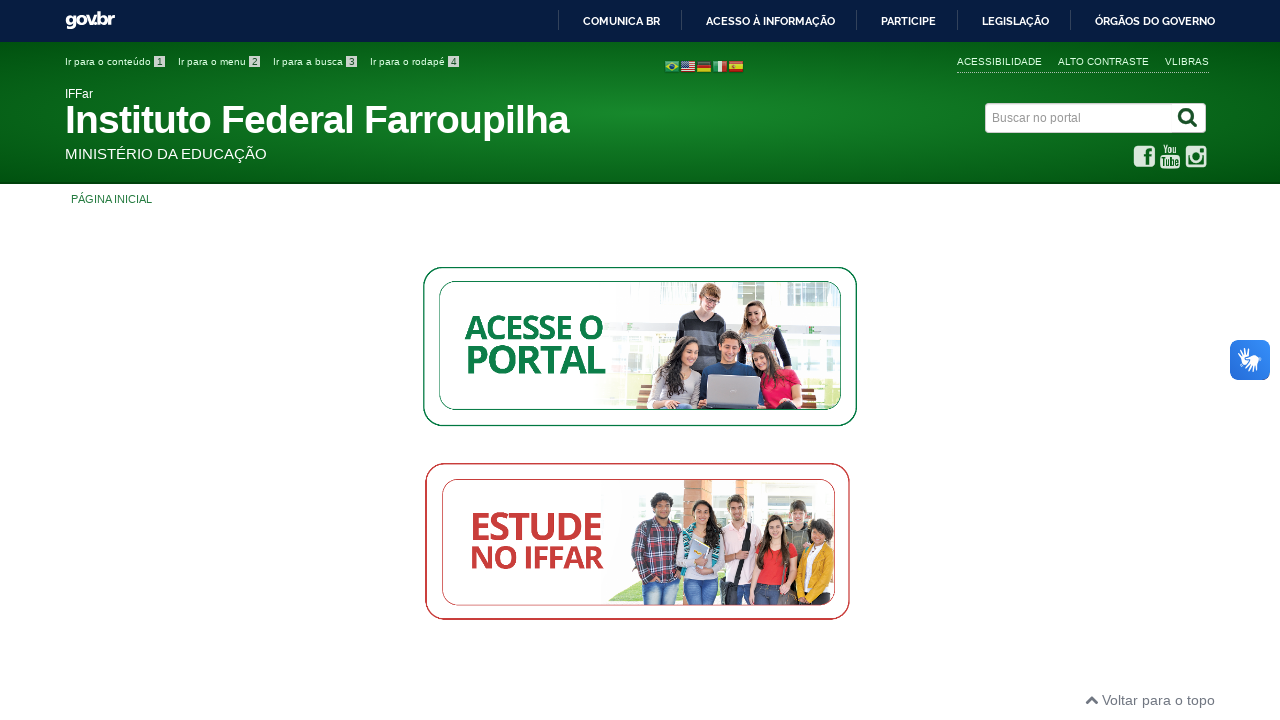